Tests form validation by filling form fields with invalid data, submitting, and verifying error messages are displayed correctly

Starting URL: https://test-with-me-app.vercel.app/learning/web-elements/form

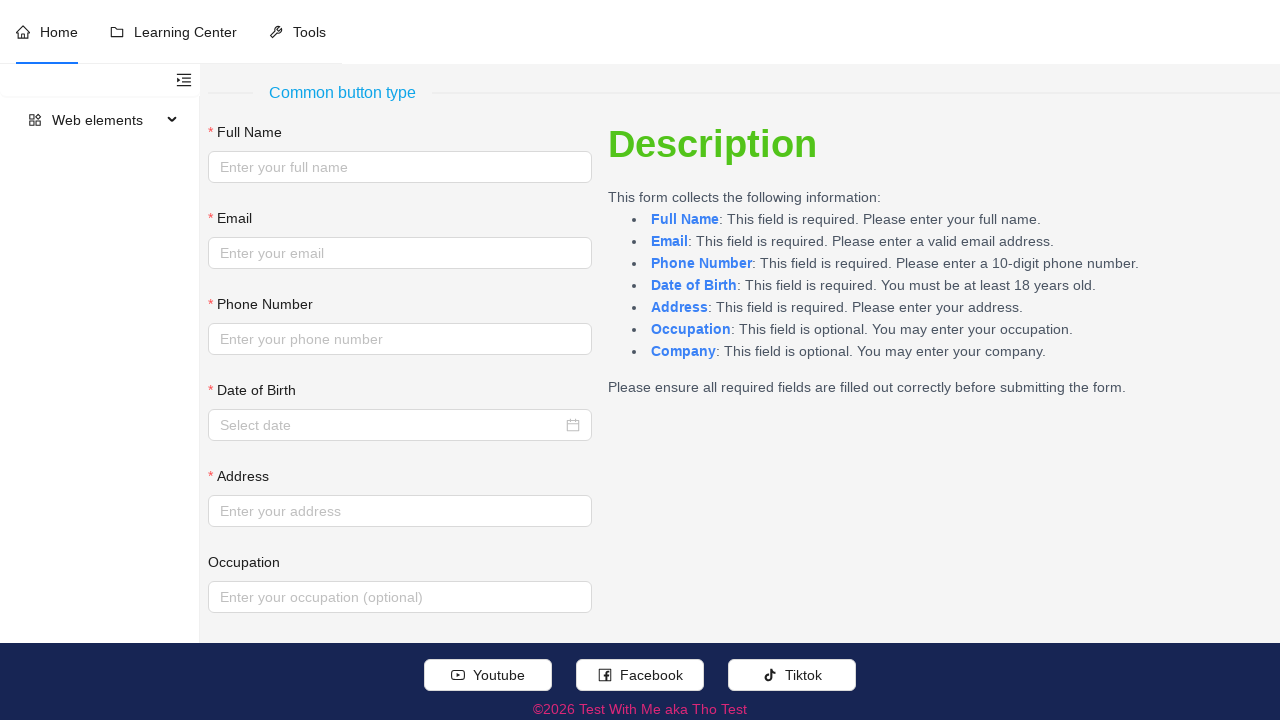

Filled 'Full Name' field with empty value to trigger validation on (//div[.//text()[normalize-space()='Common button type']]//following::input[.//p
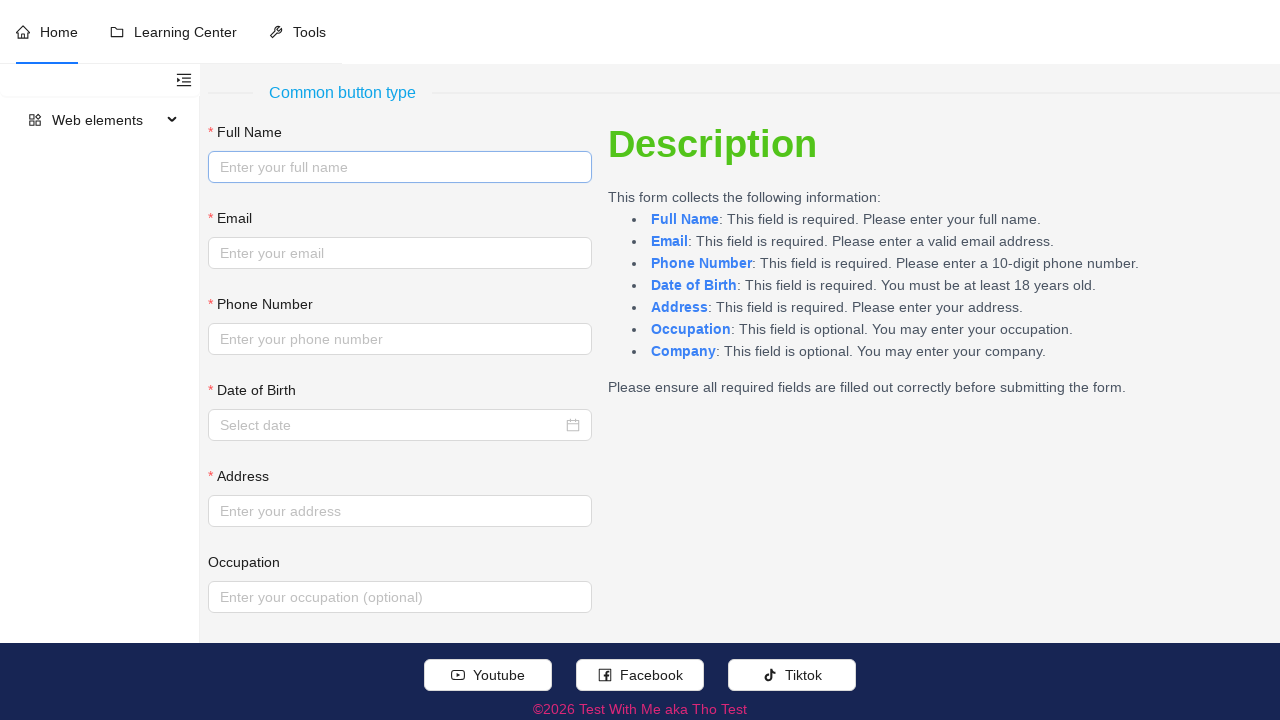

Filled 'Email' field with invalid email format 'invalid-email' on (//div[.//text()[normalize-space()='Common button type']]//following::input[.//p
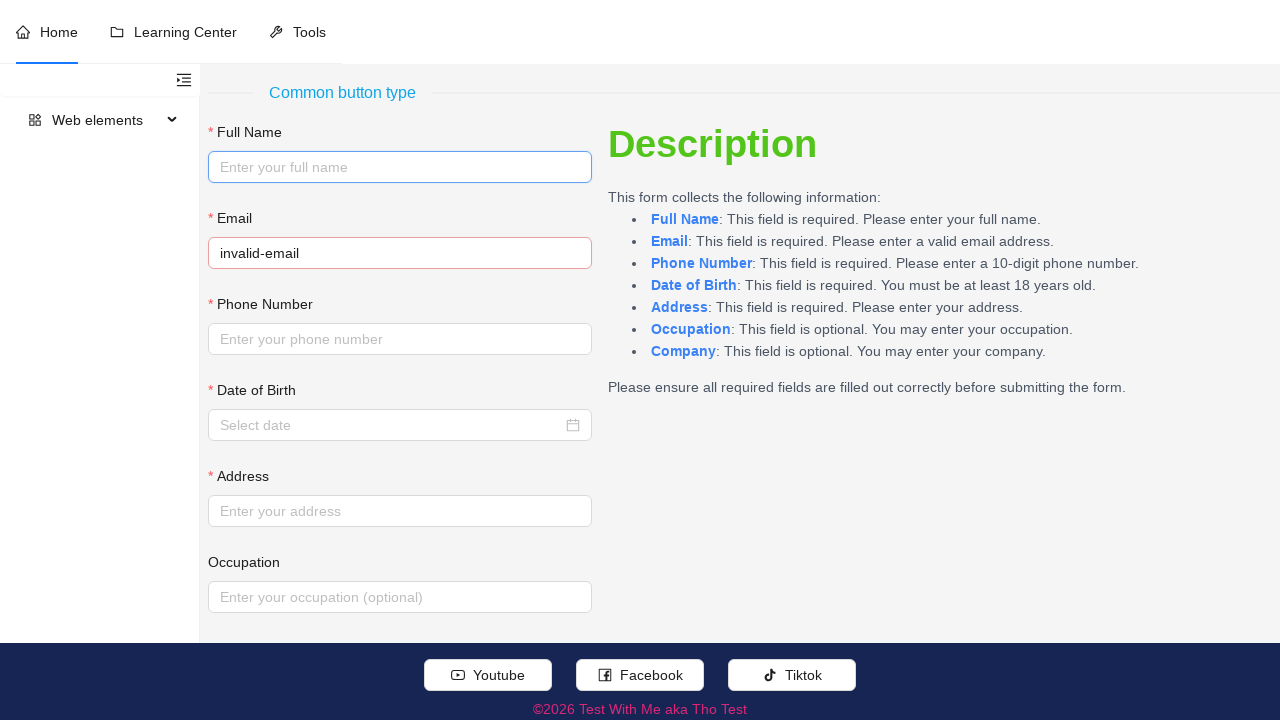

Clicked Submit button to submit form with invalid data at (246, 598) on xpath=//button[.//text()[normalize-space()='Submit']]
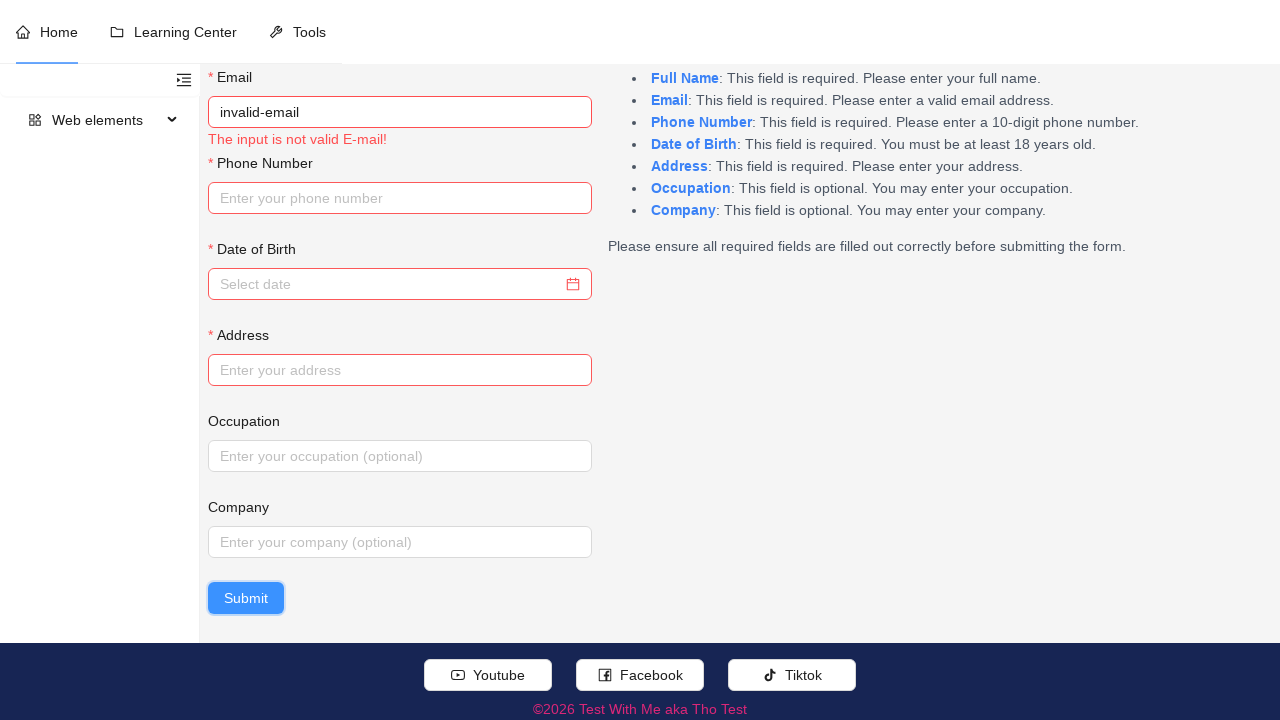

Verified error message for 'Full Name' field is displayed
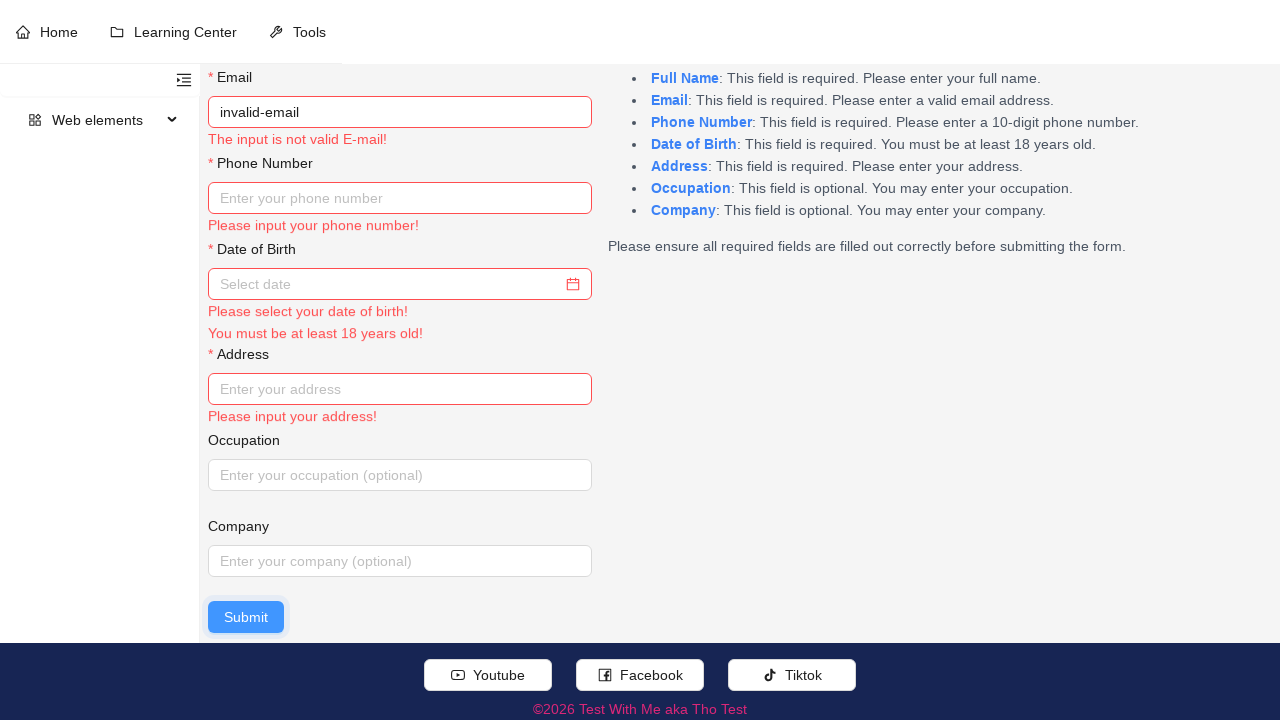

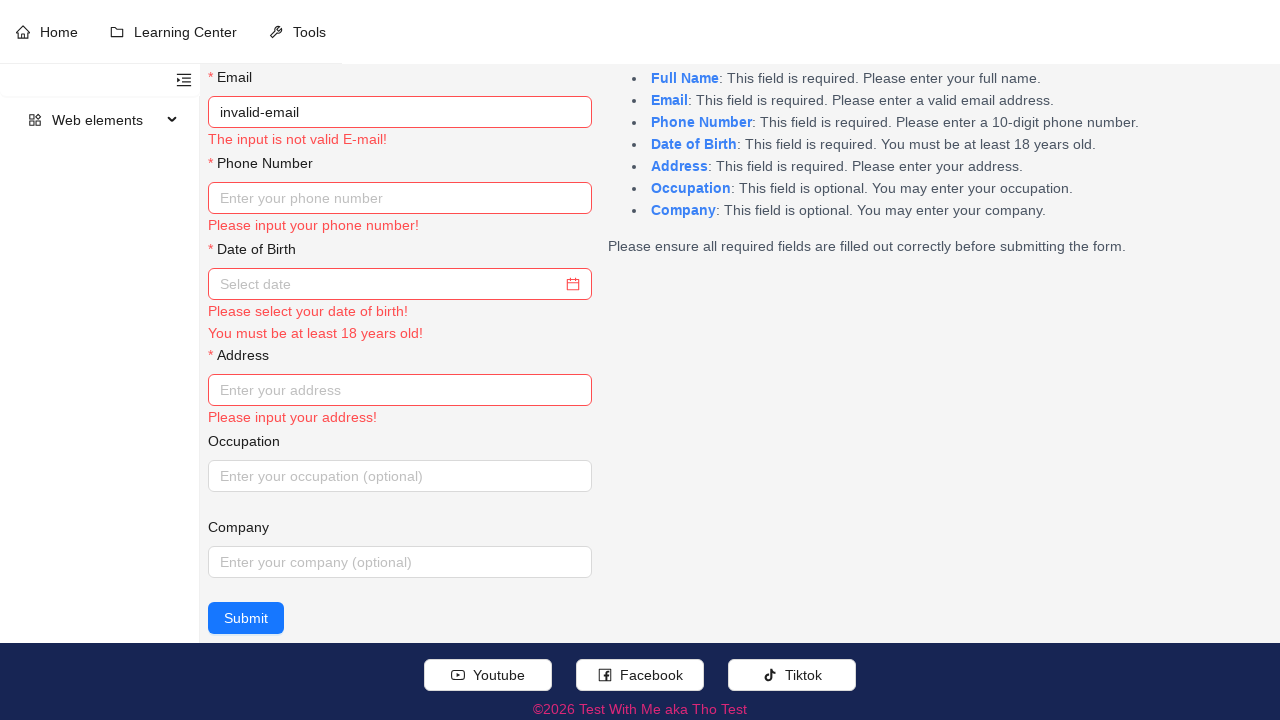